Tests checkbox selection by iterating through all checkboxes, clicking them to verify selection states, and specifically selecting Option 2 and Option 3

Starting URL: https://kristinek.github.io/site/examples/actions

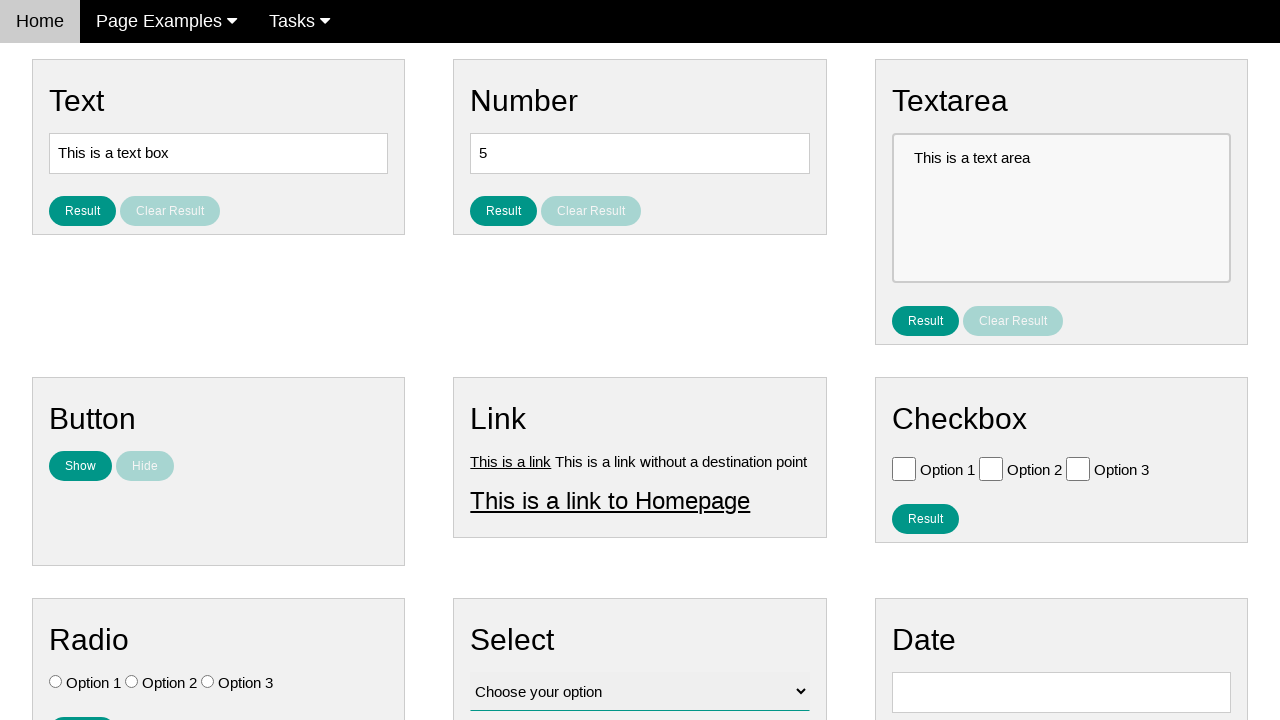

Located all checkboxes on the page
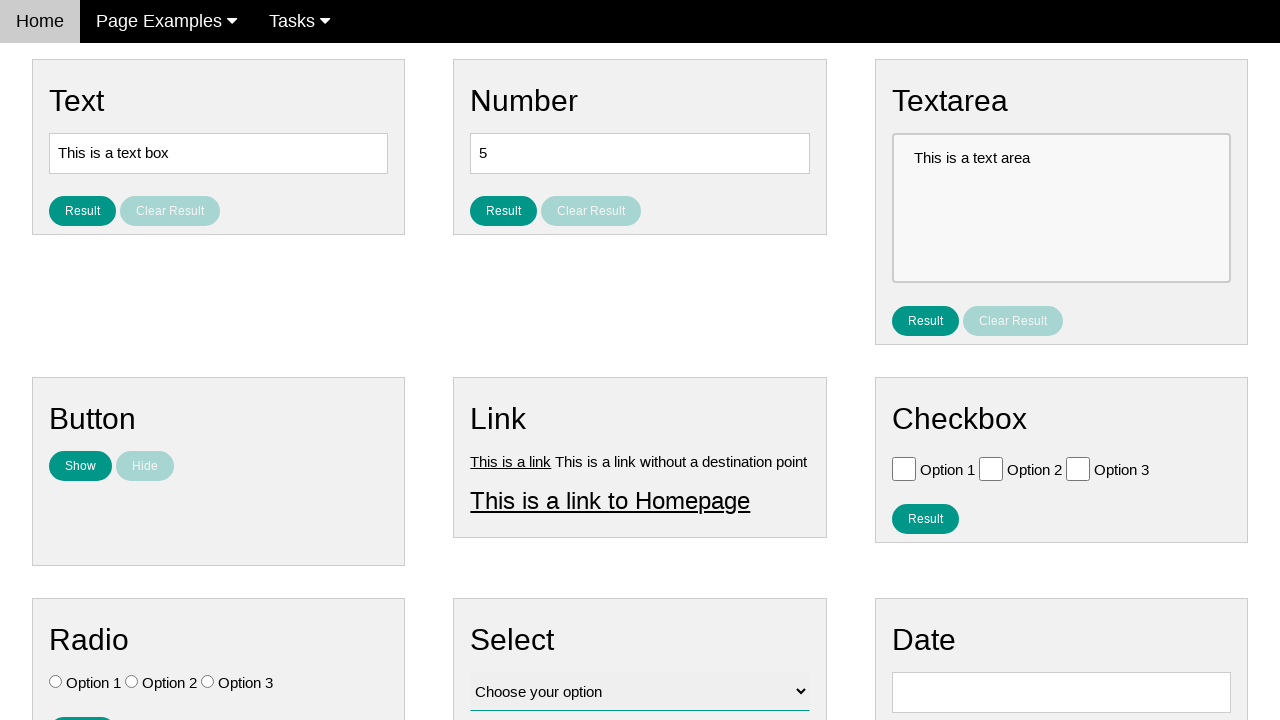

Clicked checkbox to select it at (904, 468) on .w3-check[type='checkbox'] >> nth=0
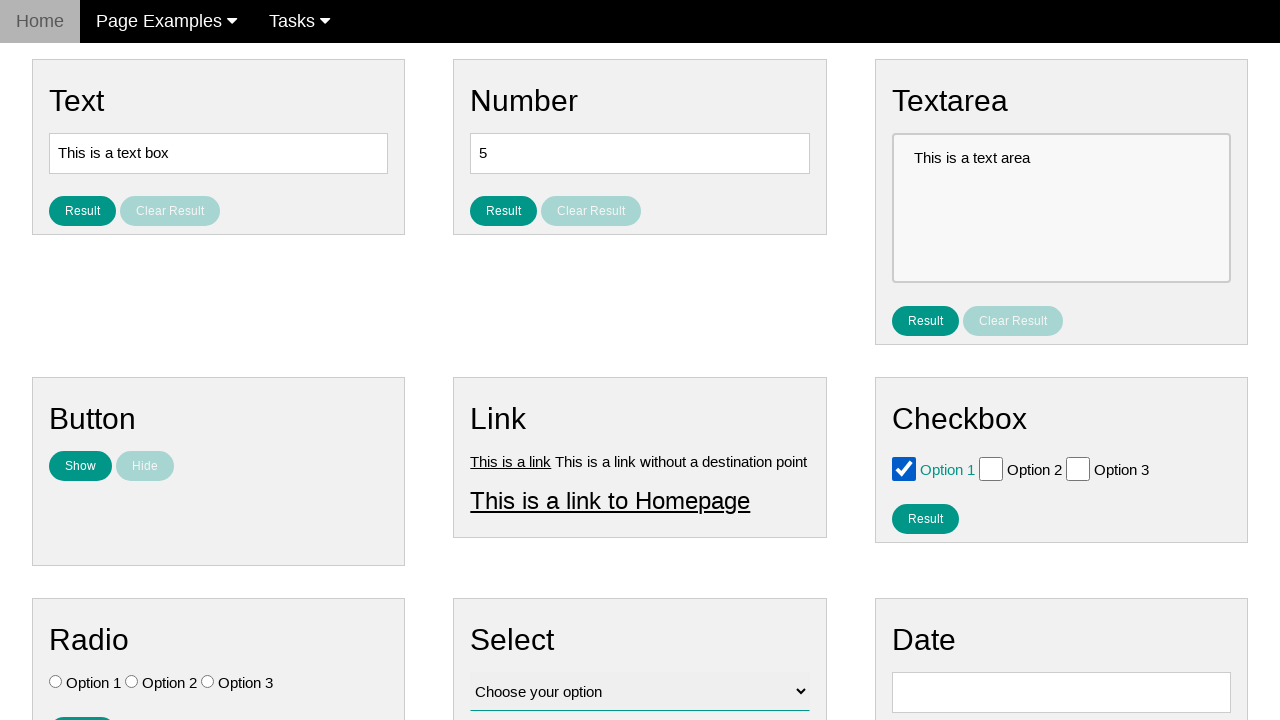

Clicked checkbox again to deselect it at (904, 468) on .w3-check[type='checkbox'] >> nth=0
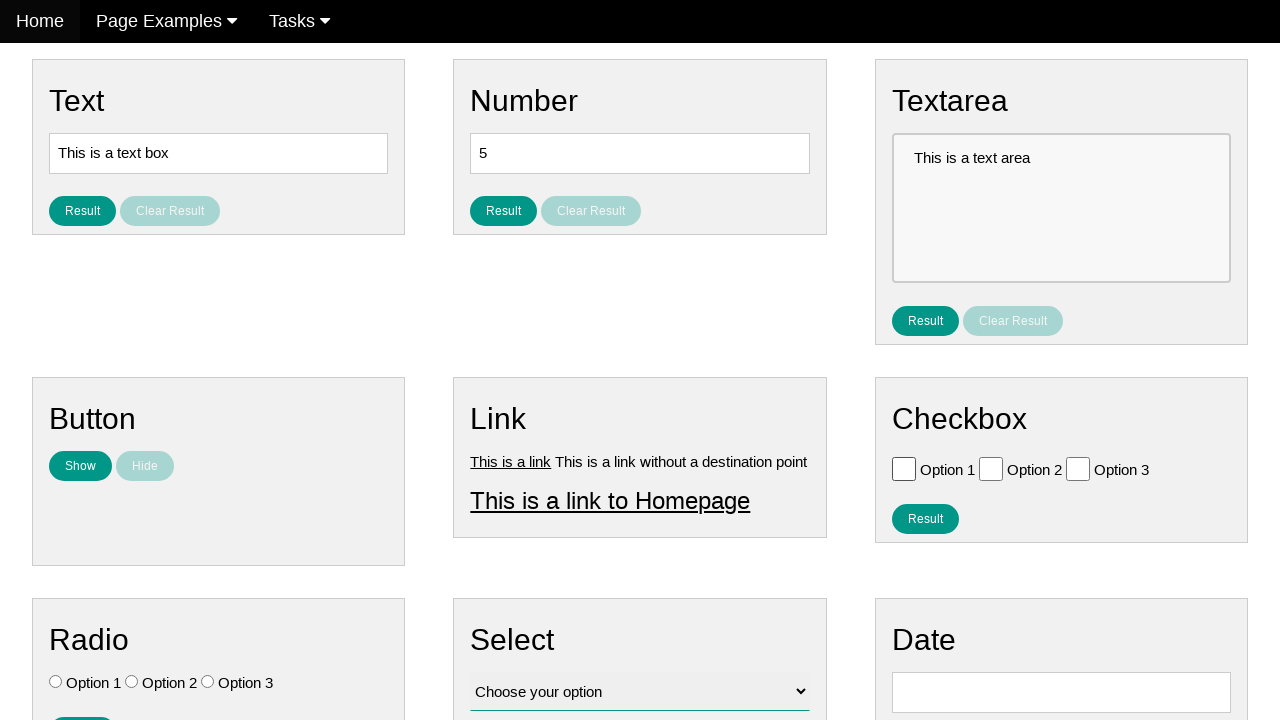

Clicked checkbox to select it at (991, 468) on .w3-check[type='checkbox'] >> nth=1
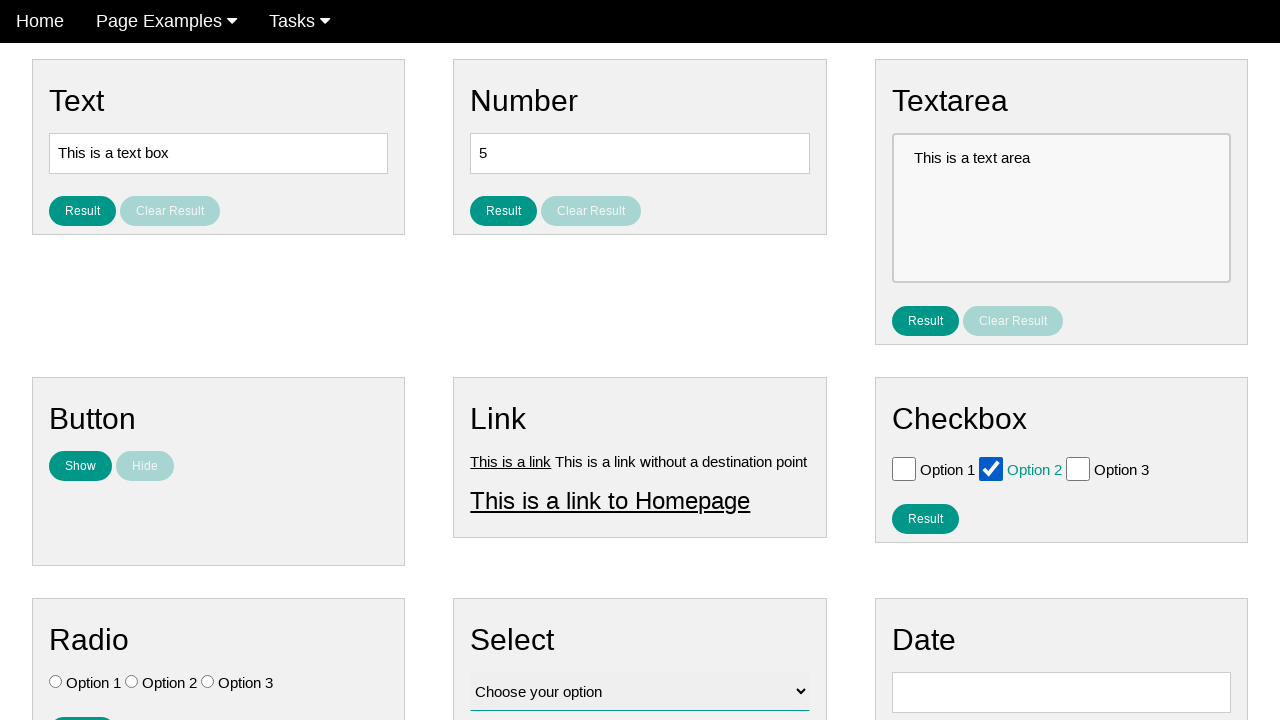

Clicked checkbox again to deselect it at (991, 468) on .w3-check[type='checkbox'] >> nth=1
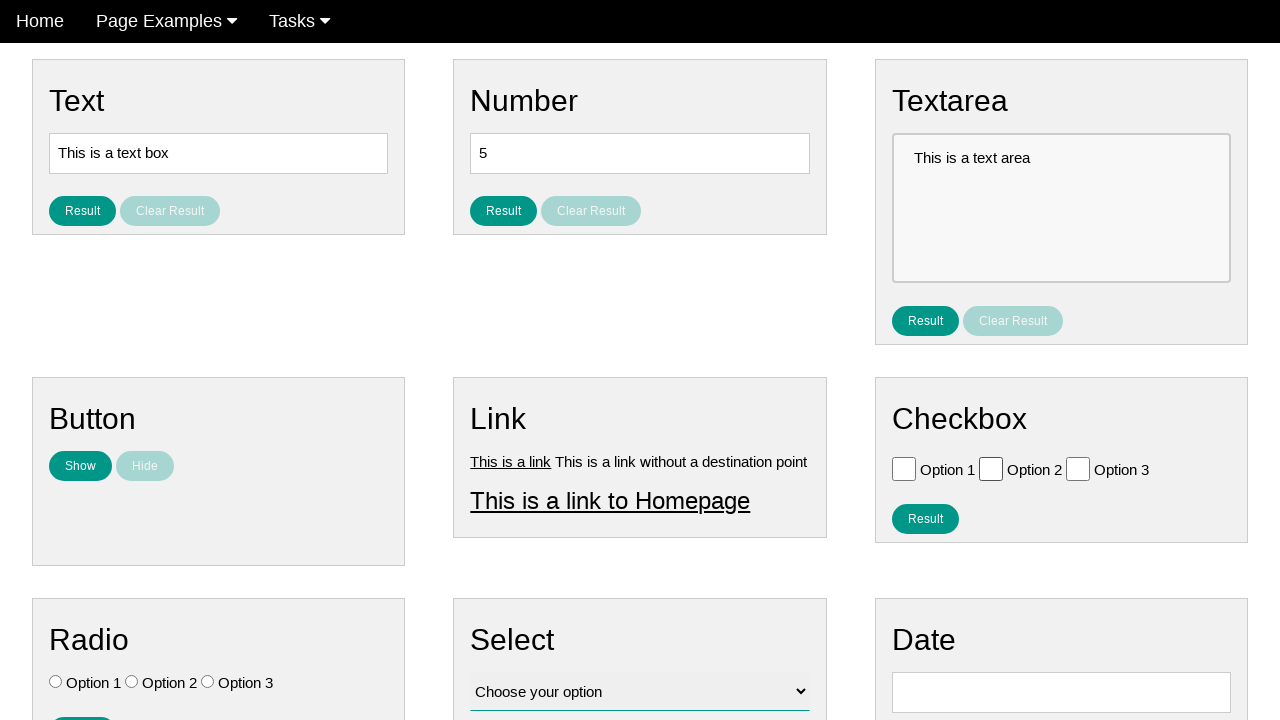

Clicked checkbox to select it at (1078, 468) on .w3-check[type='checkbox'] >> nth=2
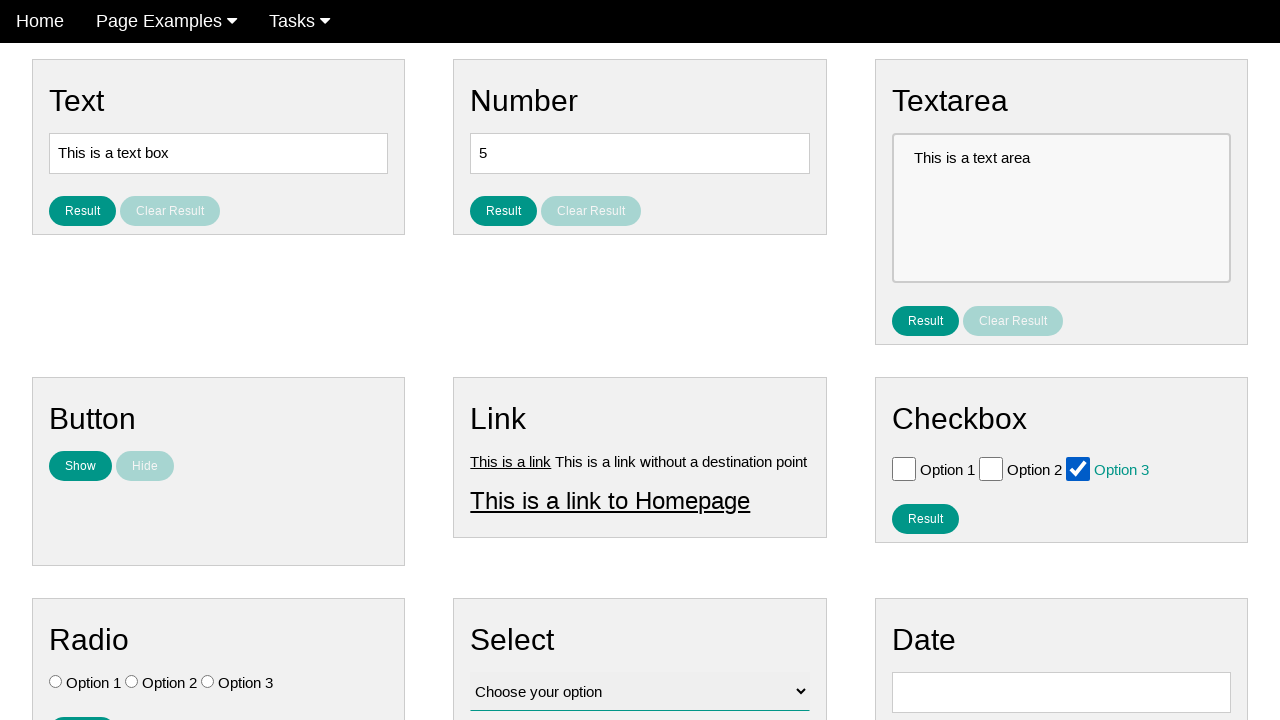

Clicked checkbox again to deselect it at (1078, 468) on .w3-check[type='checkbox'] >> nth=2
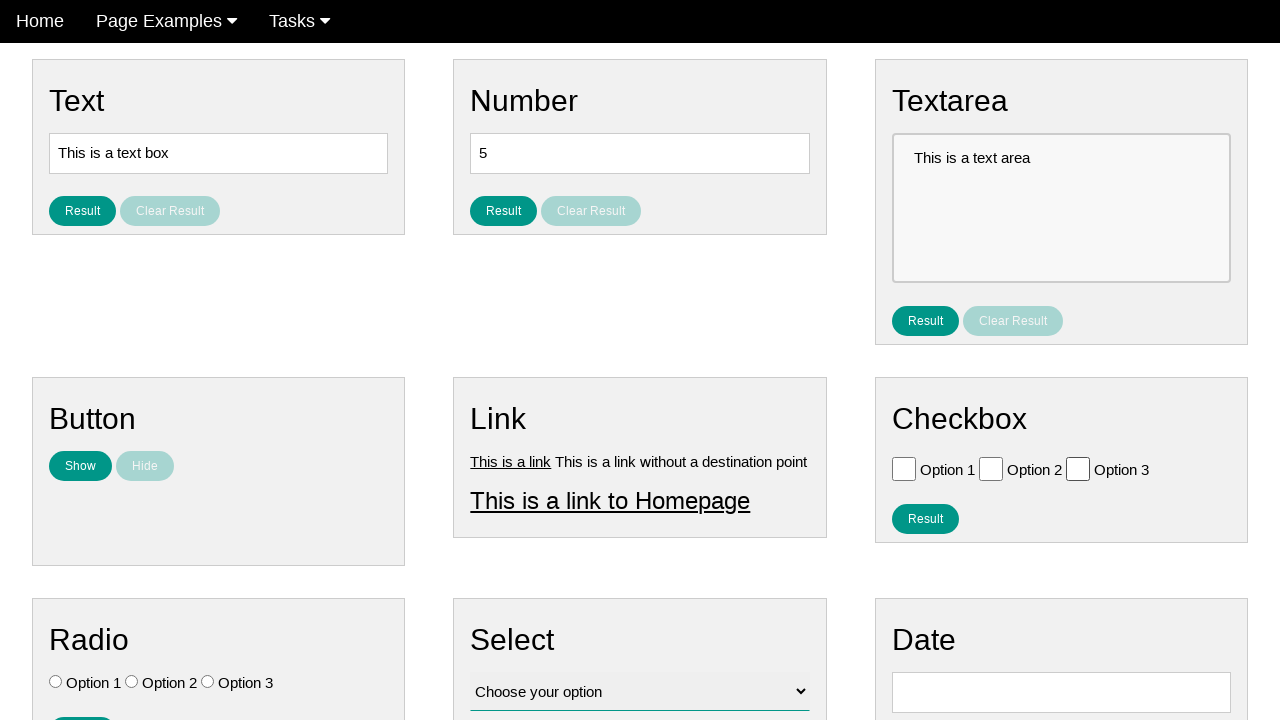

Selected Option 2 checkbox at (991, 468) on .w3-check[value='Option 2'][type='checkbox']
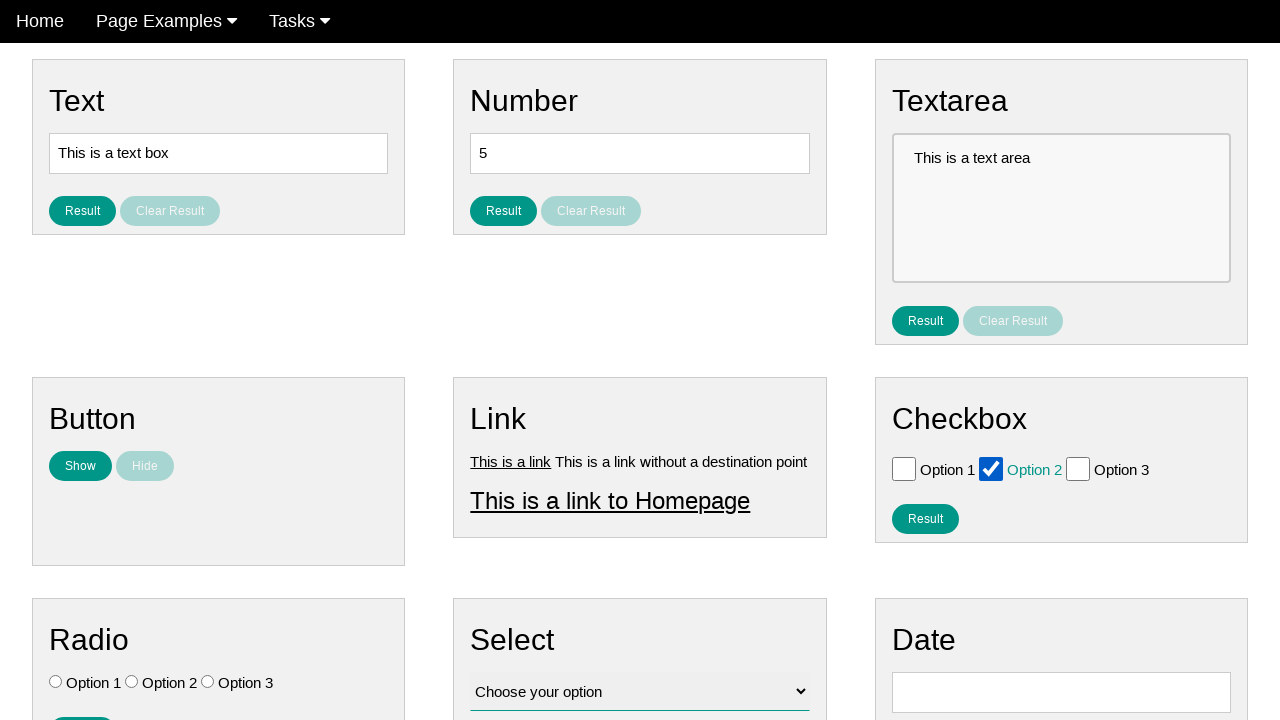

Selected Option 3 checkbox at (1078, 468) on .w3-check[value='Option 3'][type='checkbox']
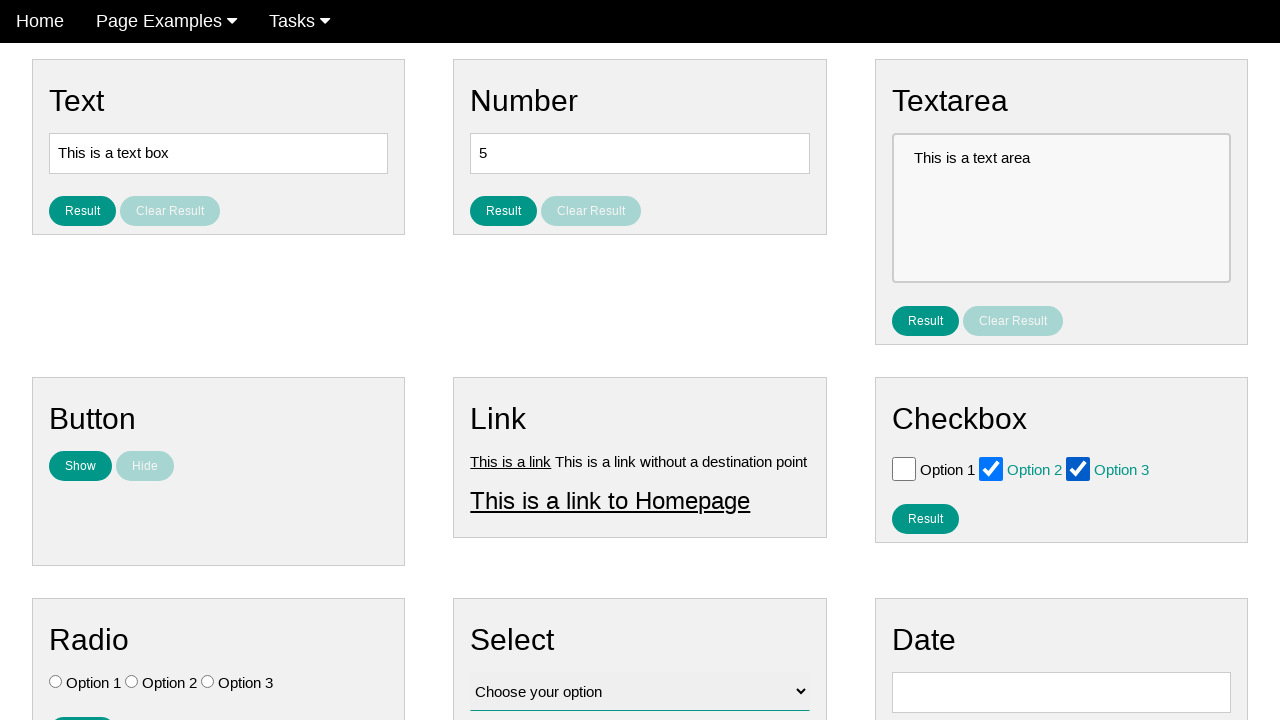

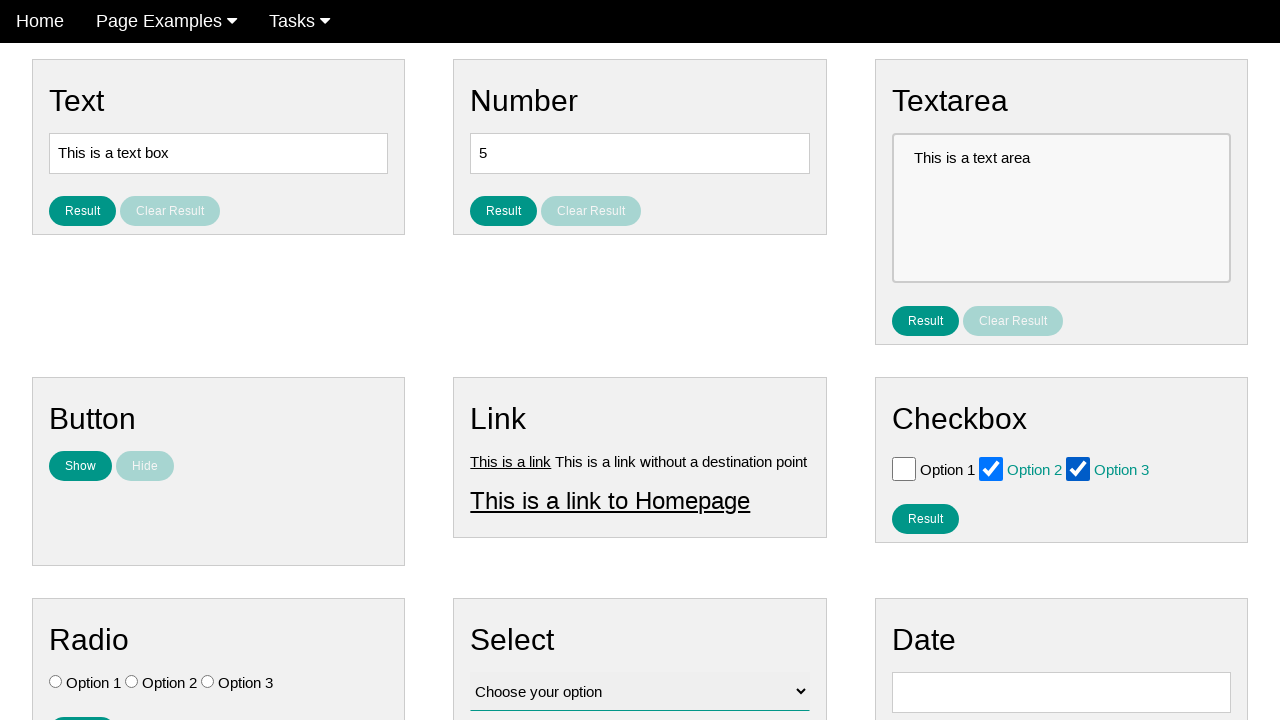